Tests scrolling functionality on a practice page by scrolling the window and a fixed table element, then verifying that the sum of values in a table column matches the displayed total amount.

Starting URL: https://rahulshettyacademy.com/AutomationPractice/

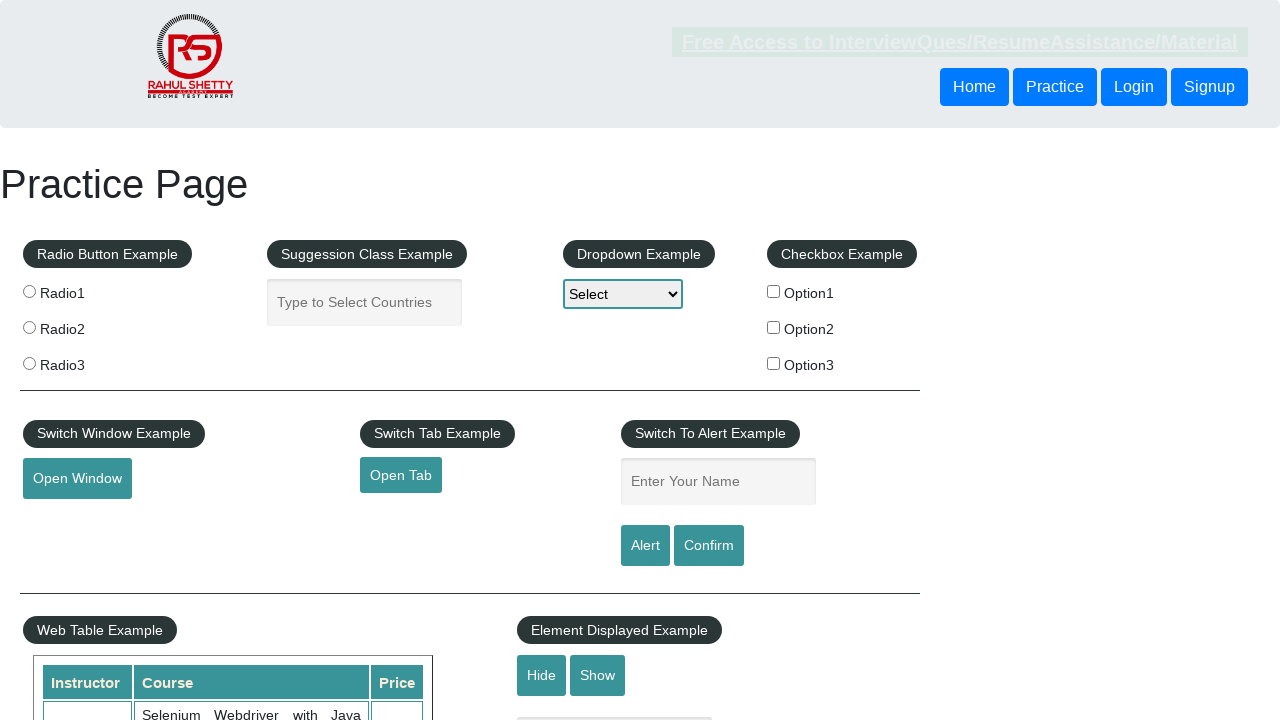

Scrolled window down by 500 pixels
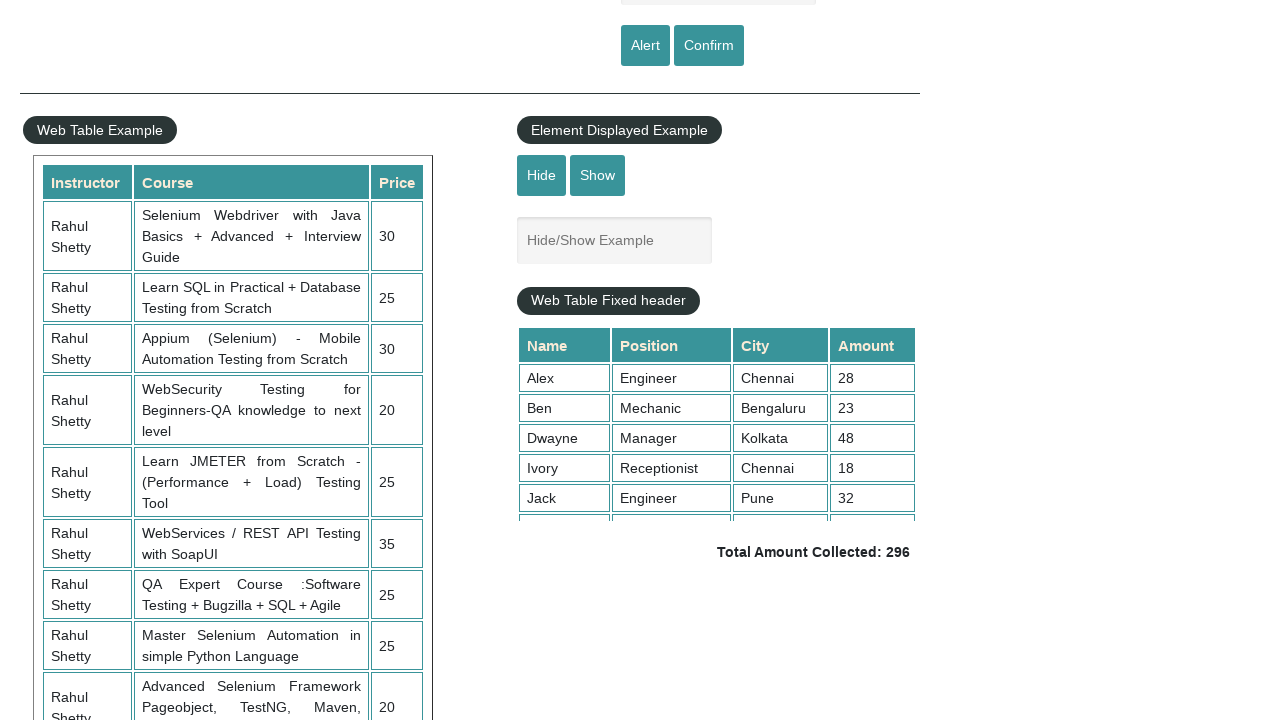

Waited 1 second for scroll to complete
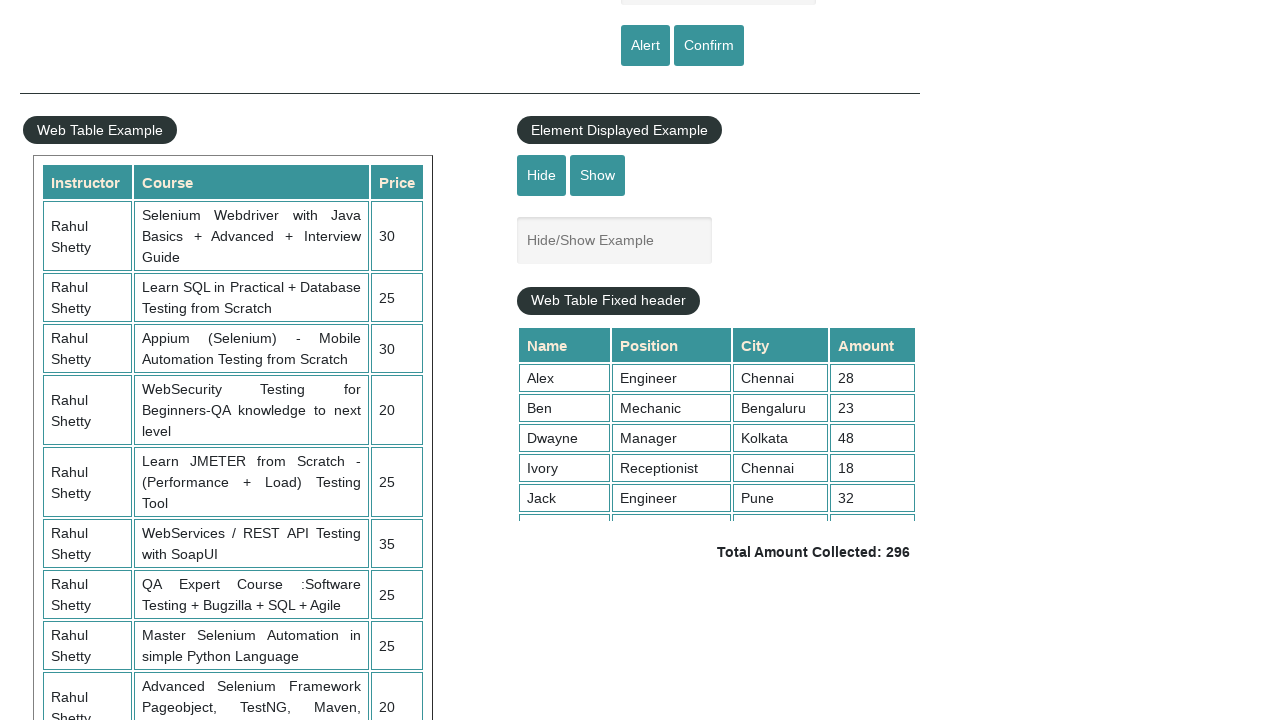

Scrolled table container to the bottom
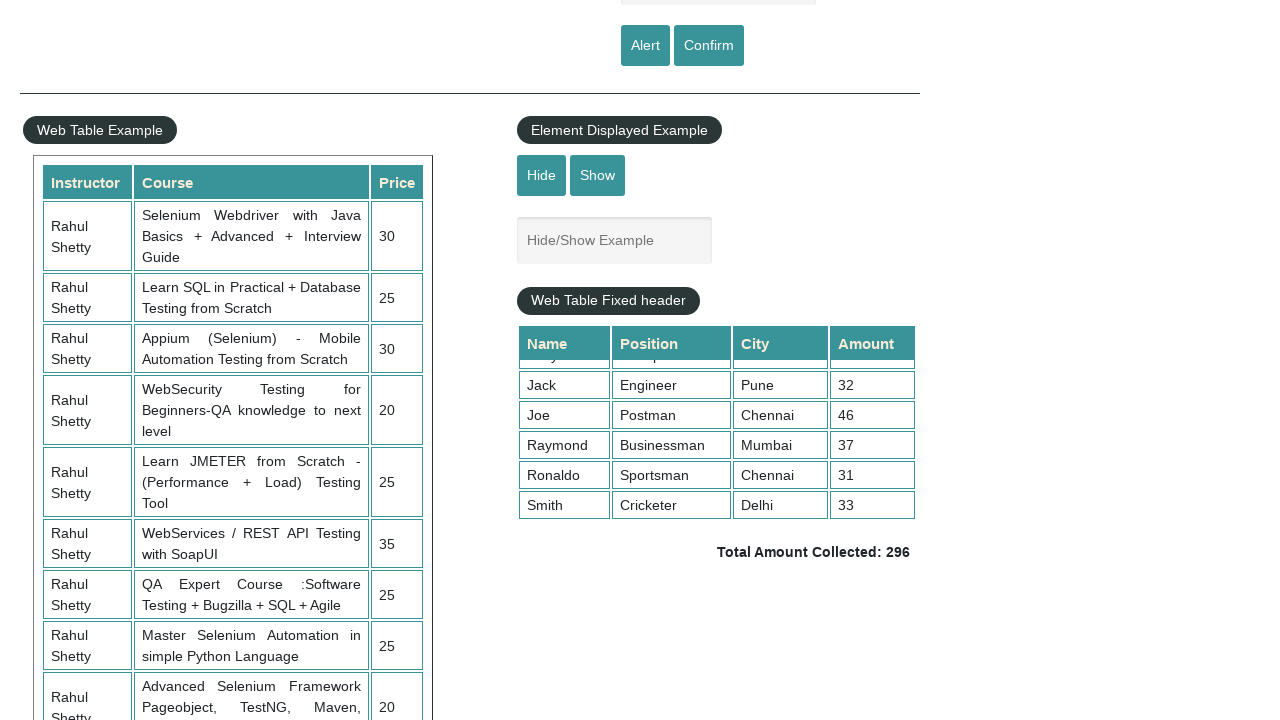

Table column values loaded and visible
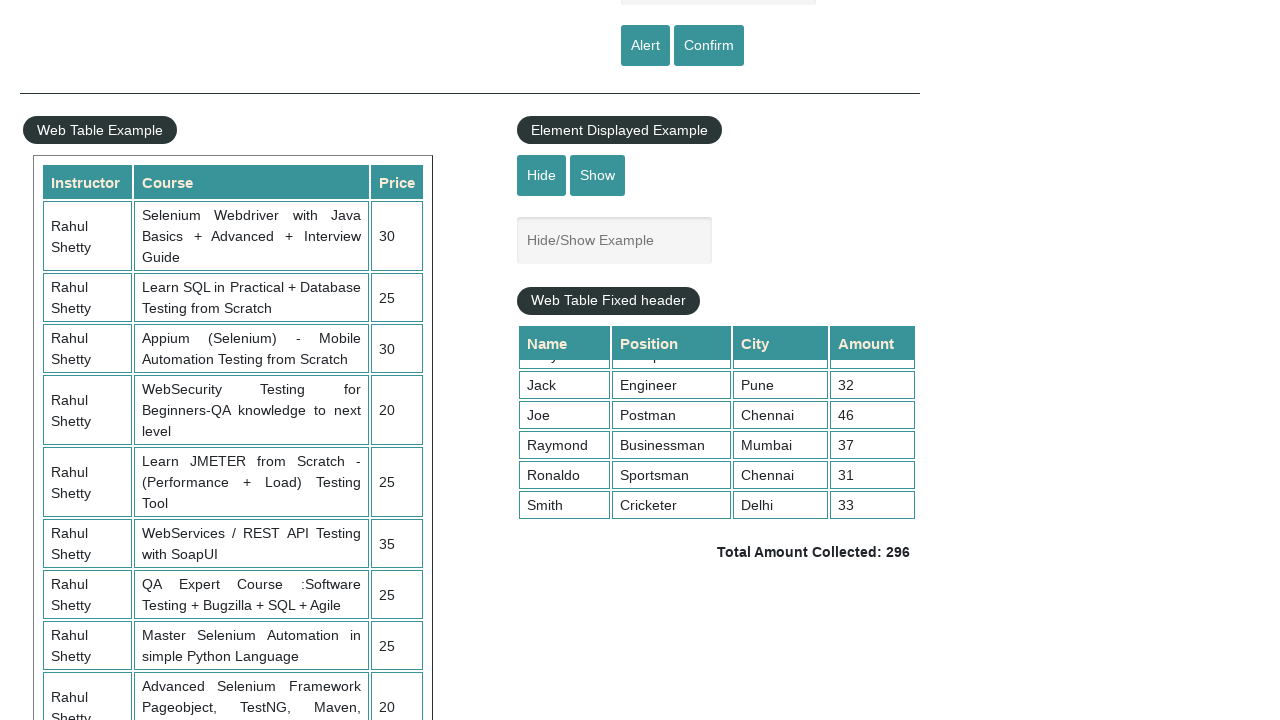

Retrieved all values from the 4th column of the table
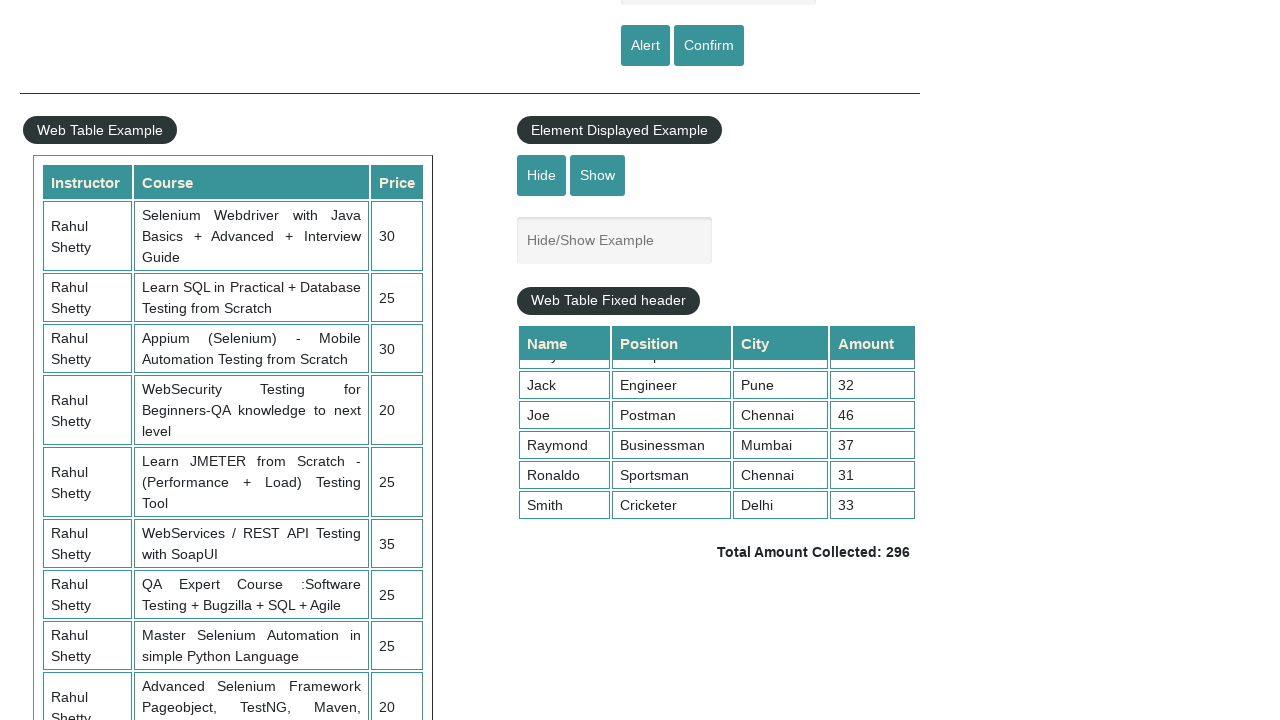

Calculated sum of all column values: 296
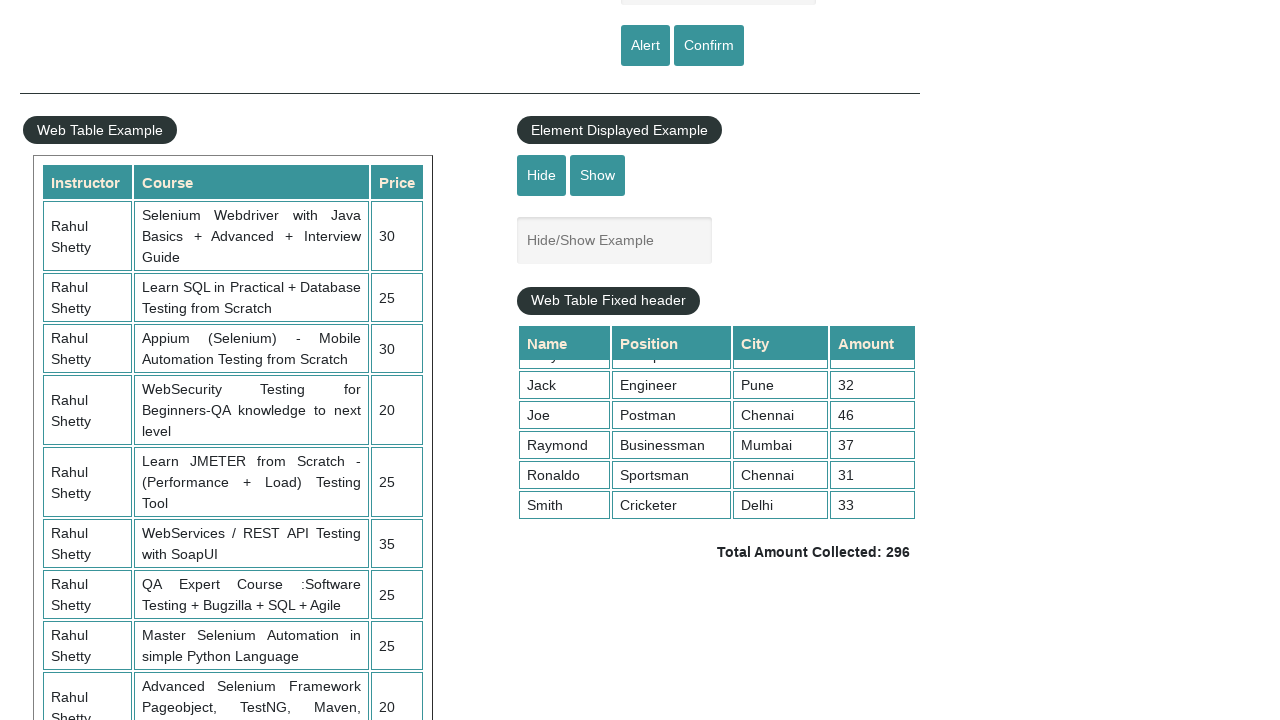

Retrieved displayed total amount text
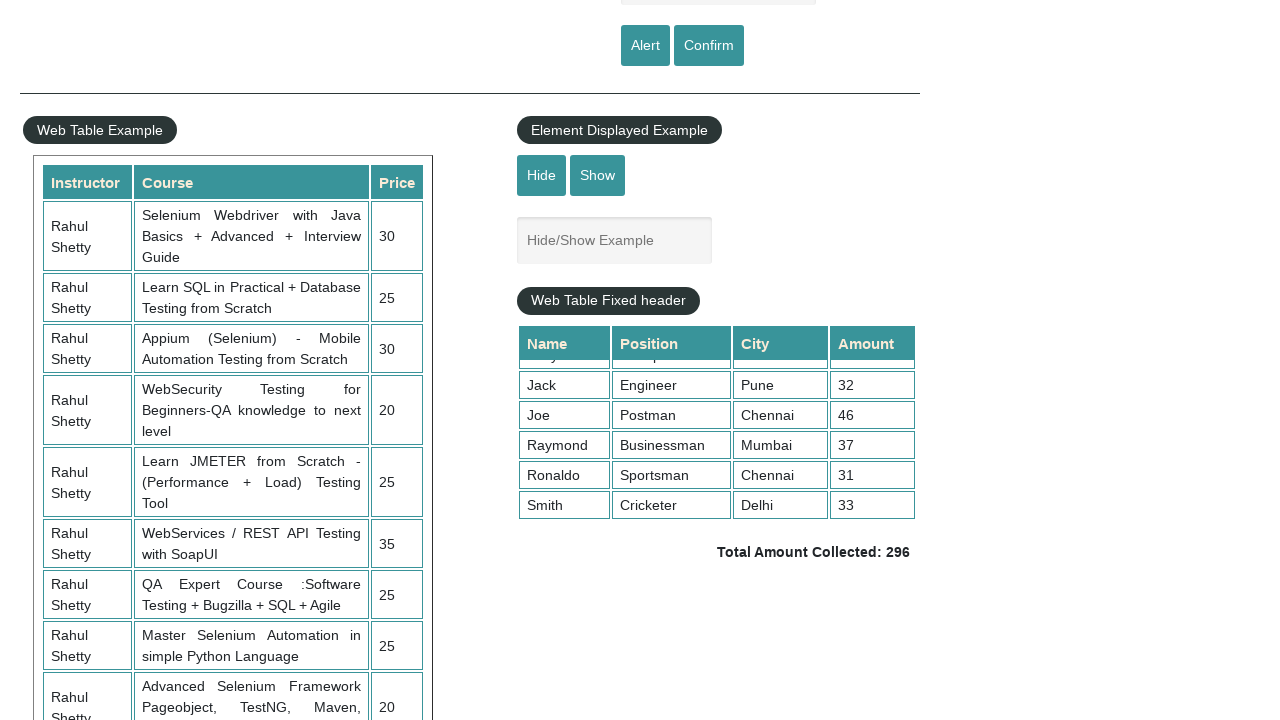

Parsed displayed total amount: 296
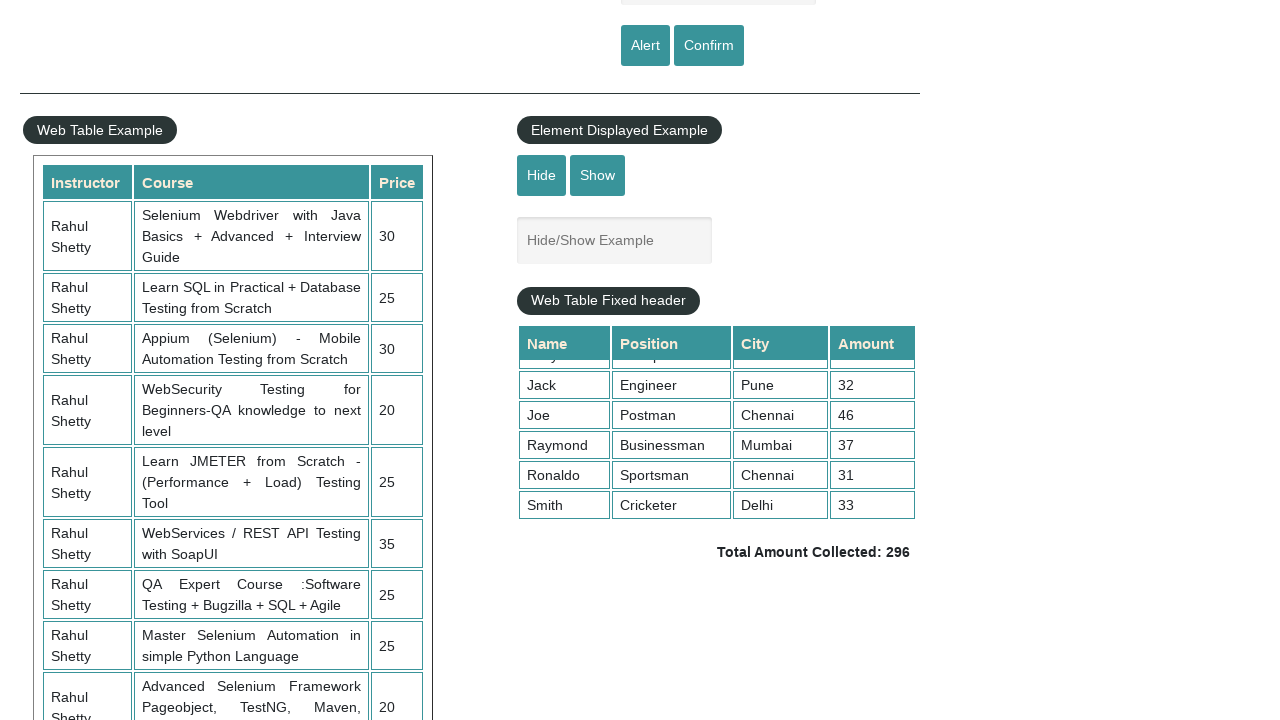

Verified calculated sum (296) matches displayed total (296)
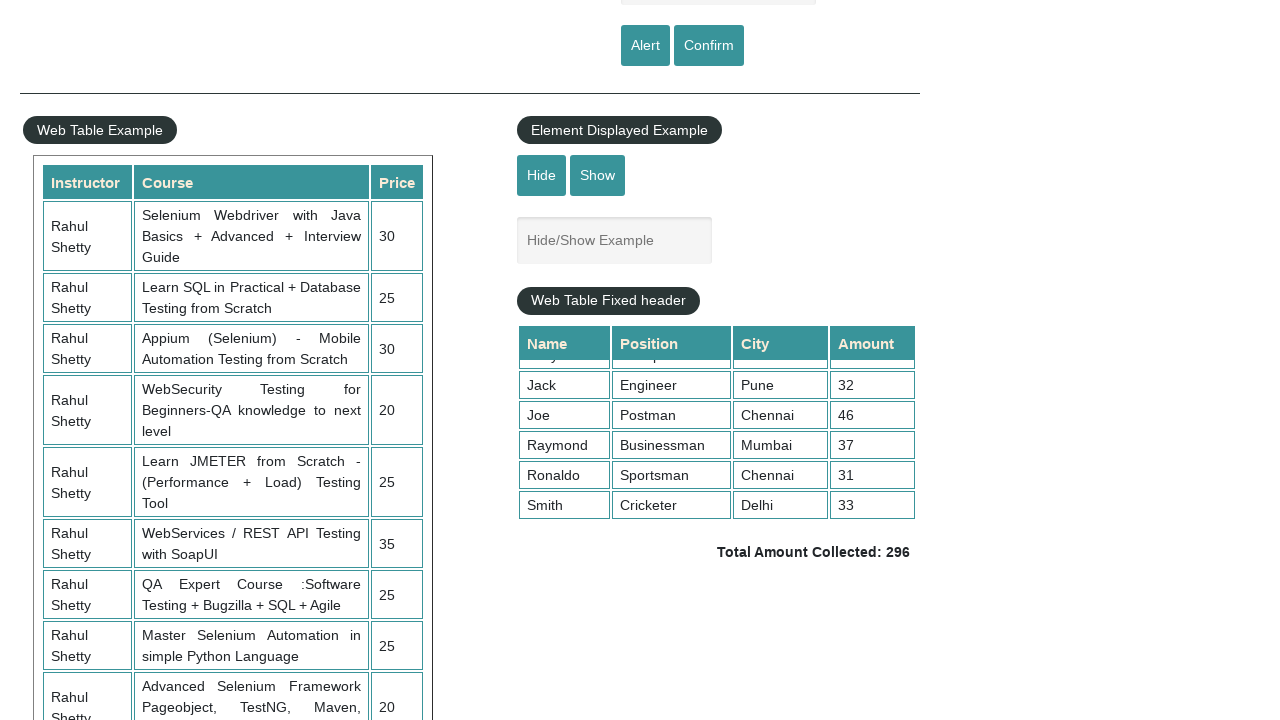

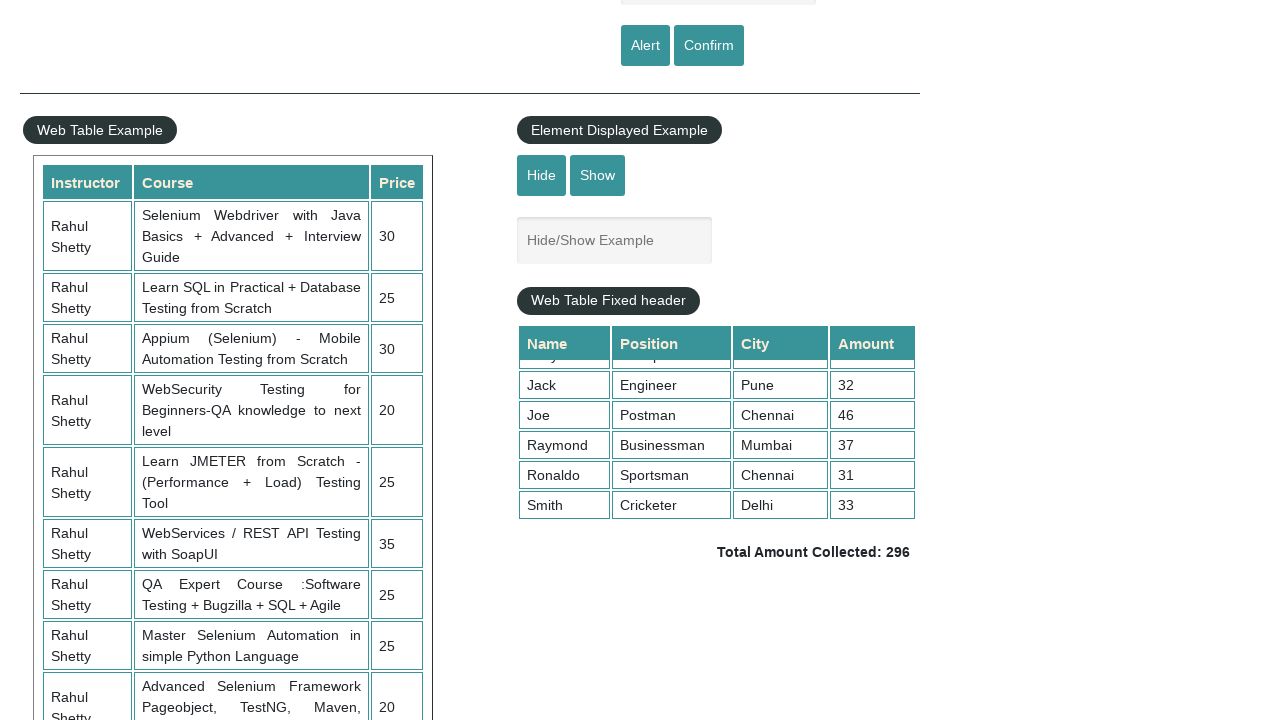